Waits for a price to reach $100, then clicks a button to reveal a math problem, calculates the answer, and submits it

Starting URL: https://suninjuly.github.io/explicit_wait2.html

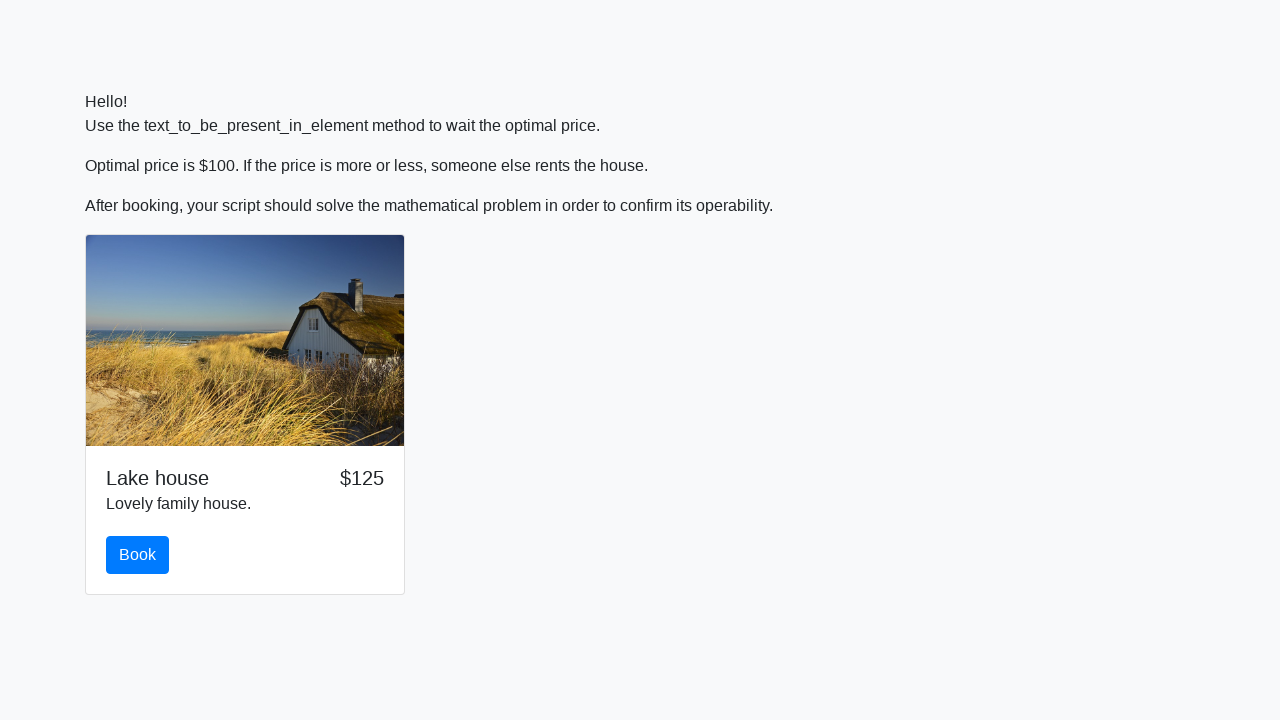

Waited for price to reach $100
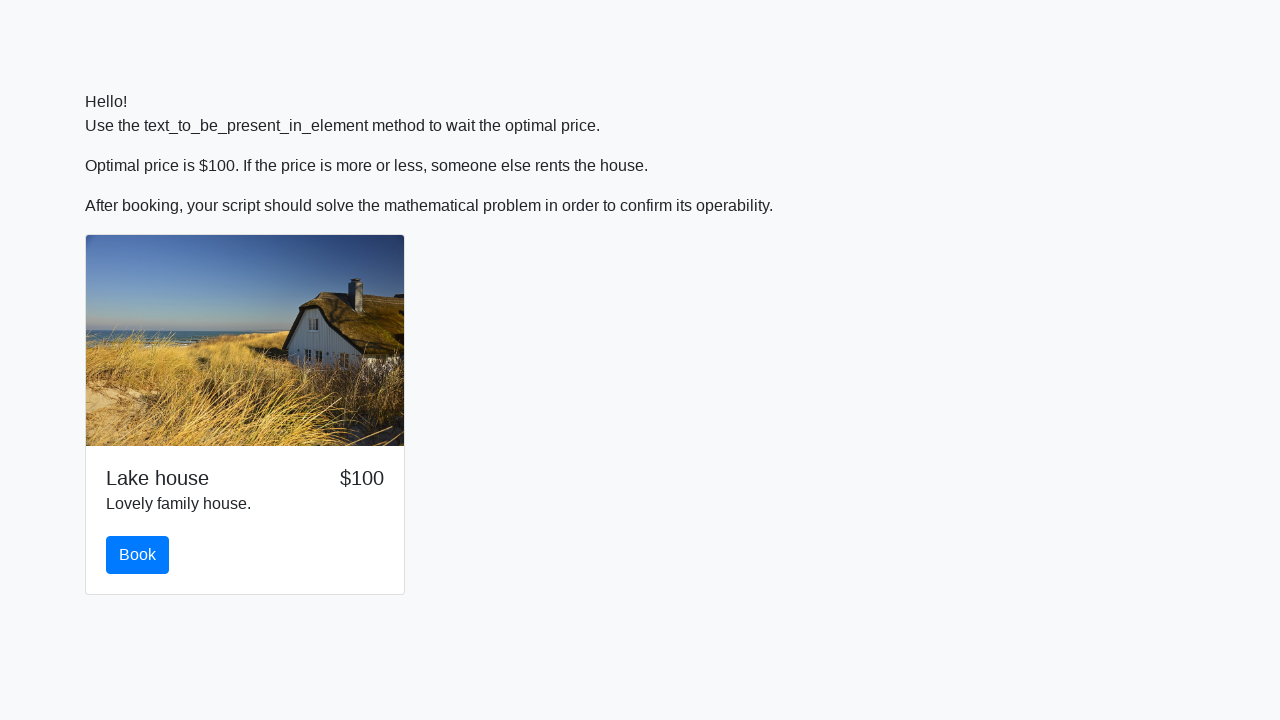

Clicked button to reveal math problem at (138, 555) on button
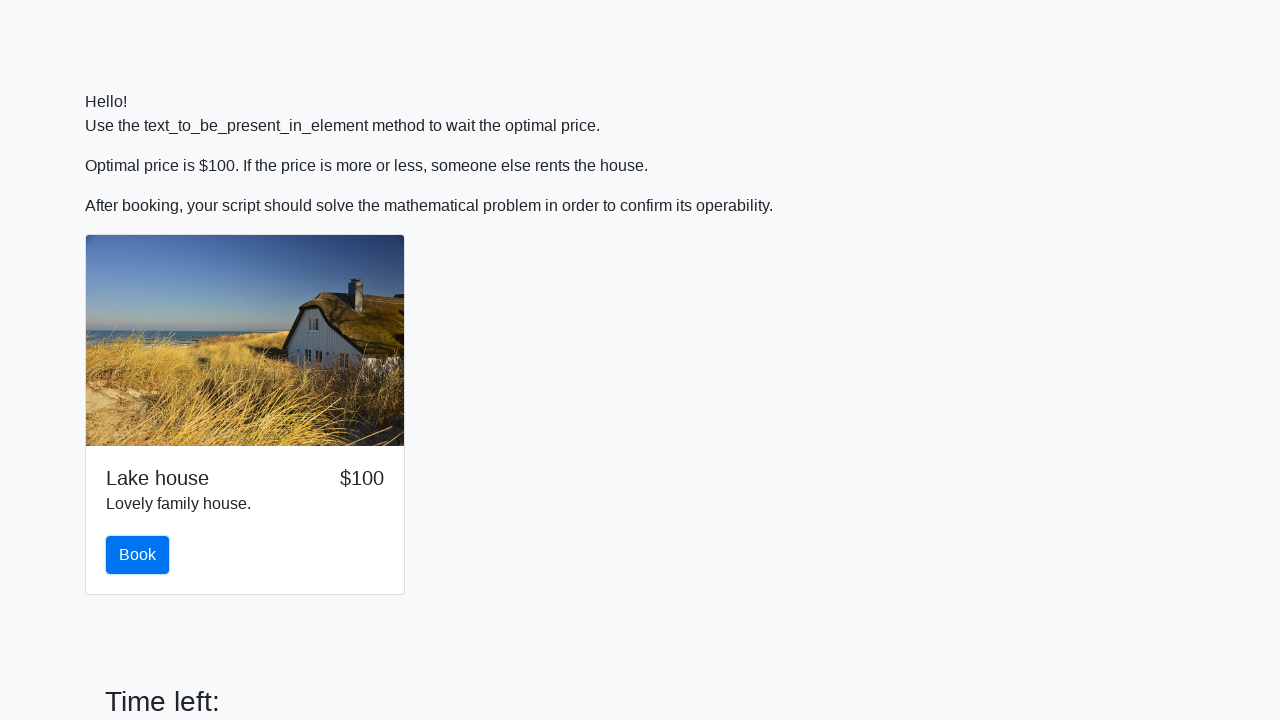

Retrieved value to calculate: 612
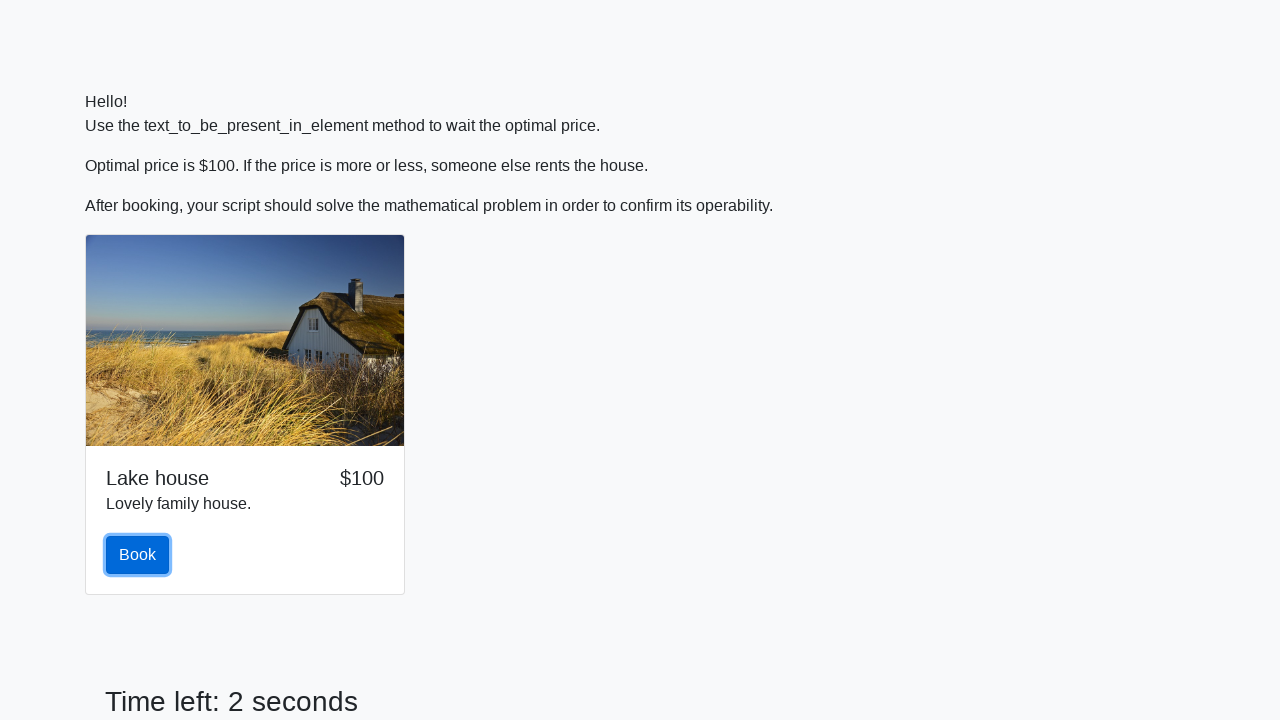

Calculated math problem result: 1.9286171585482006
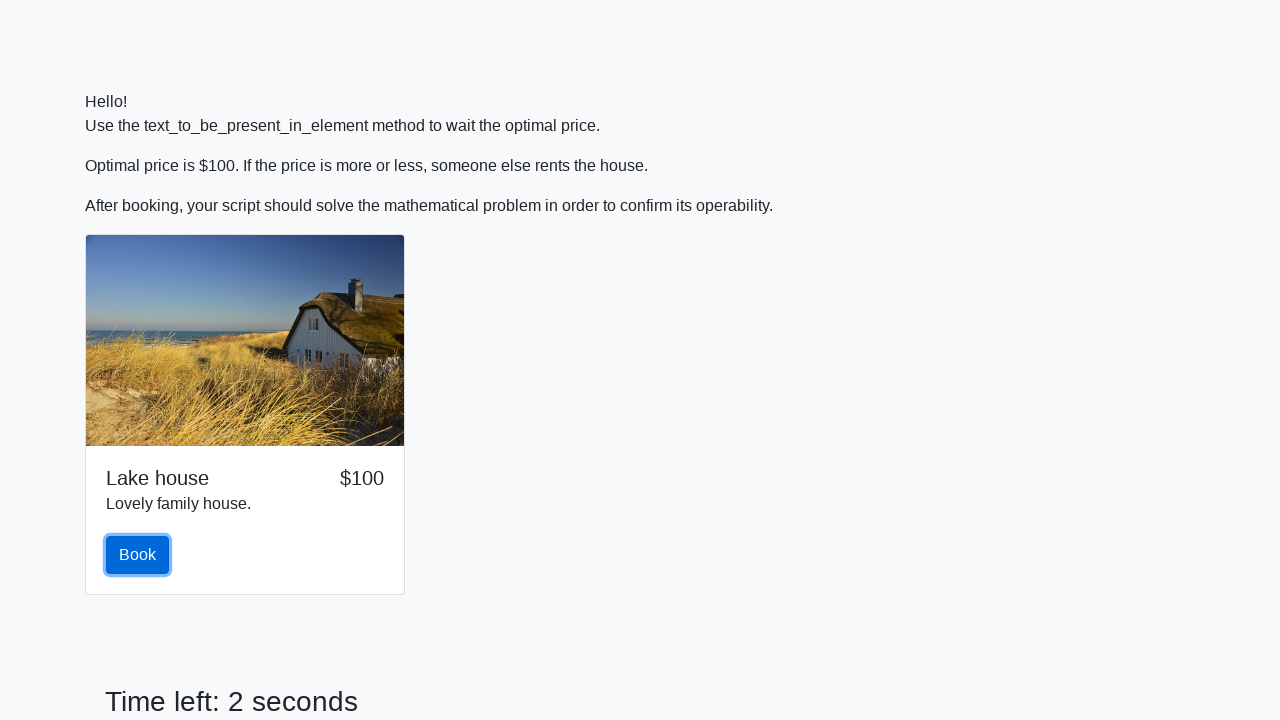

Filled answer field with calculated result on #answer
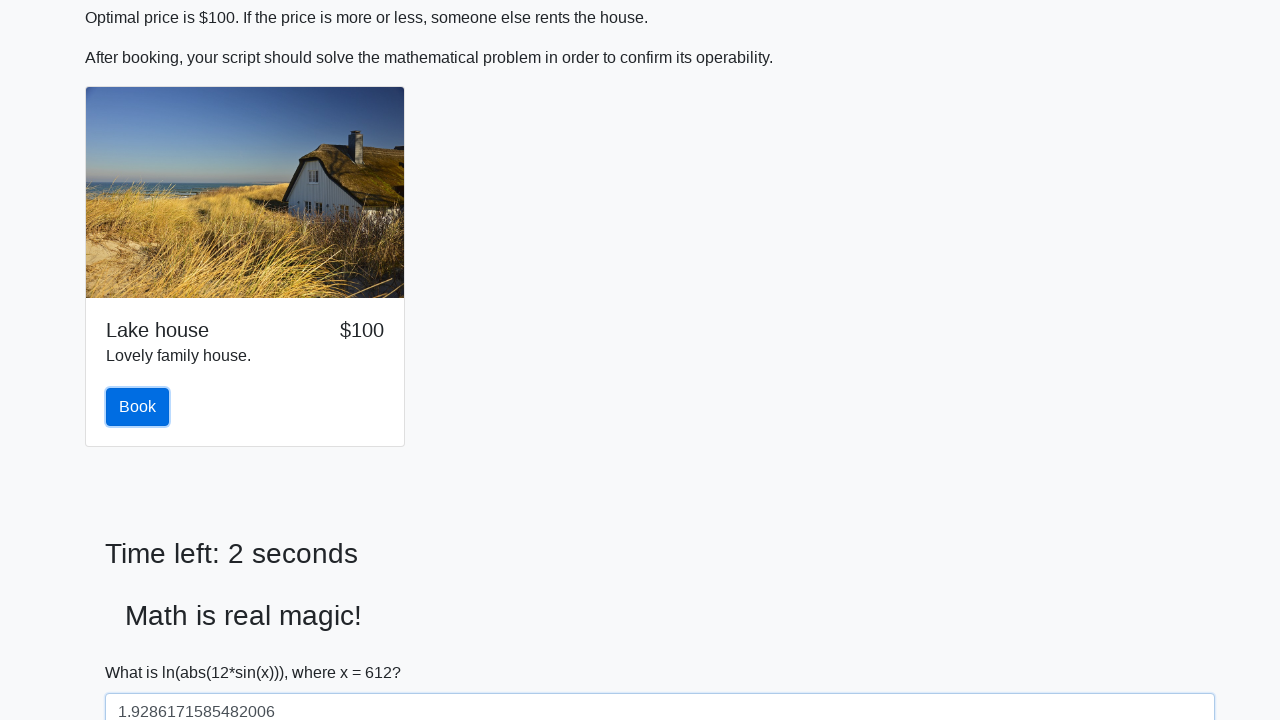

Clicked solve button to submit answer at (143, 651) on #solve
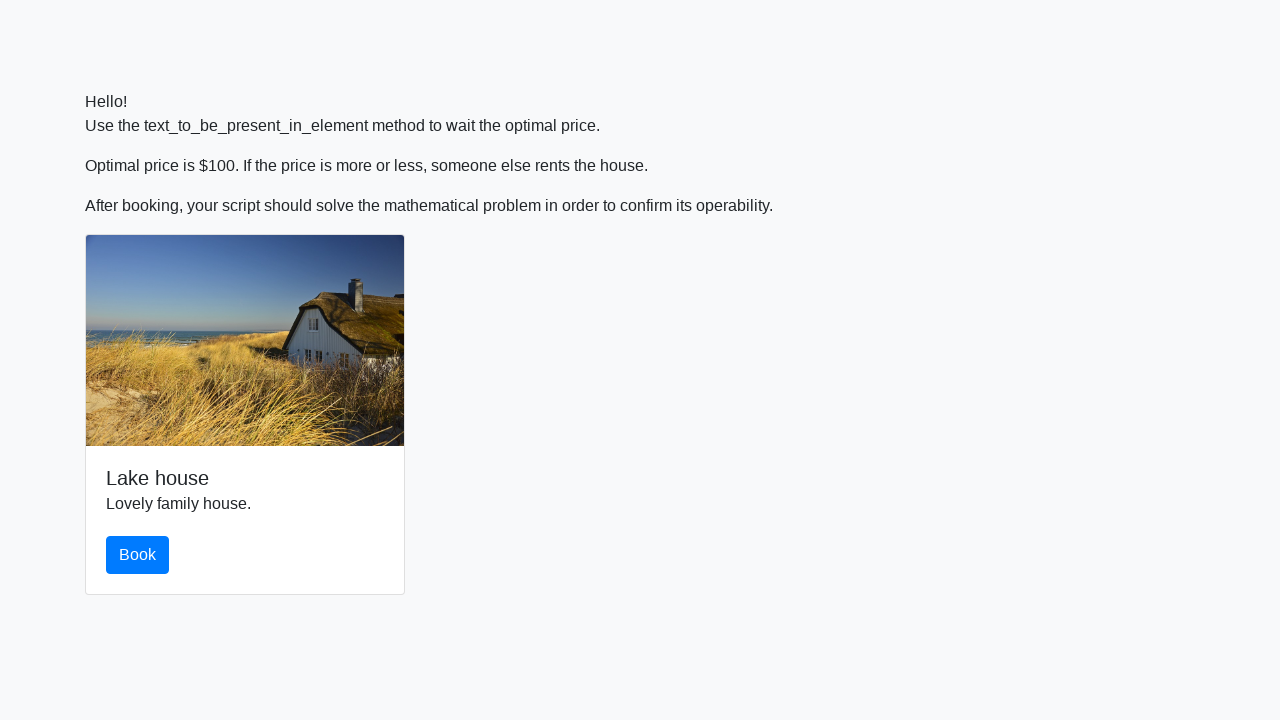

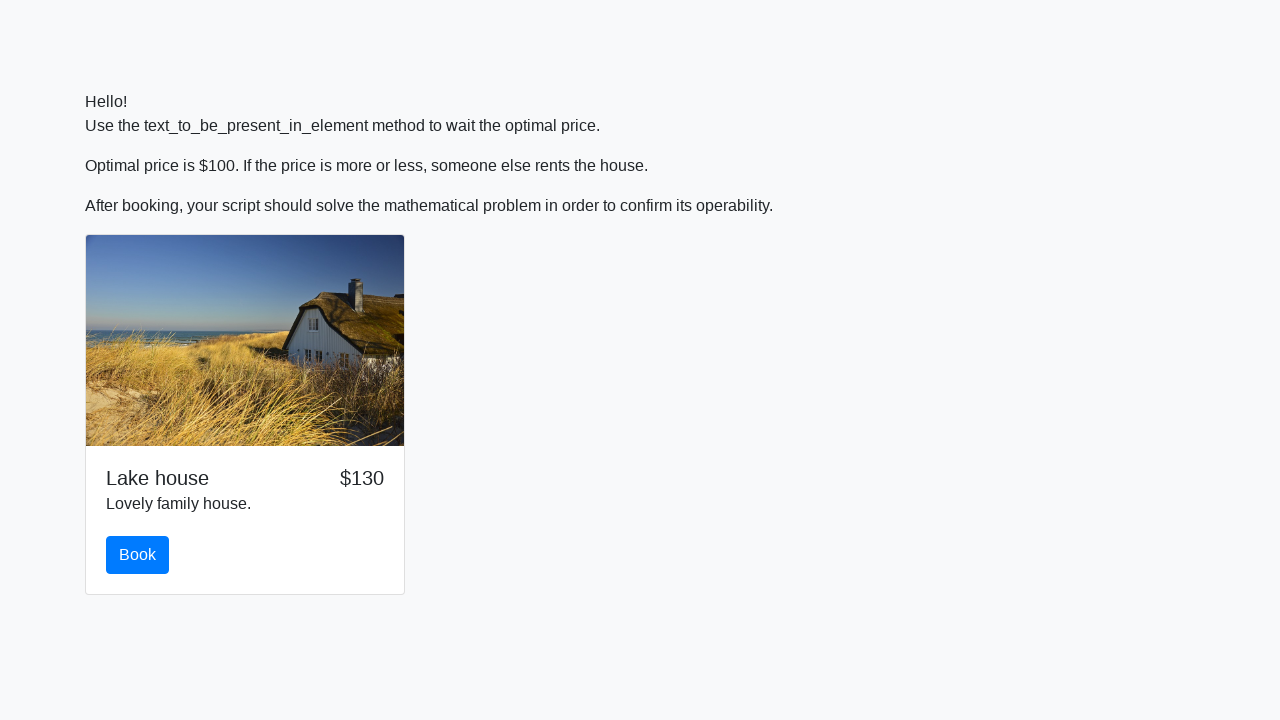